Tests alert and confirmation popup handling by entering a name, triggering an alert popup and accepting it, then triggering a confirmation popup and dismissing it

Starting URL: https://rahulshettyacademy.com/AutomationPractice/

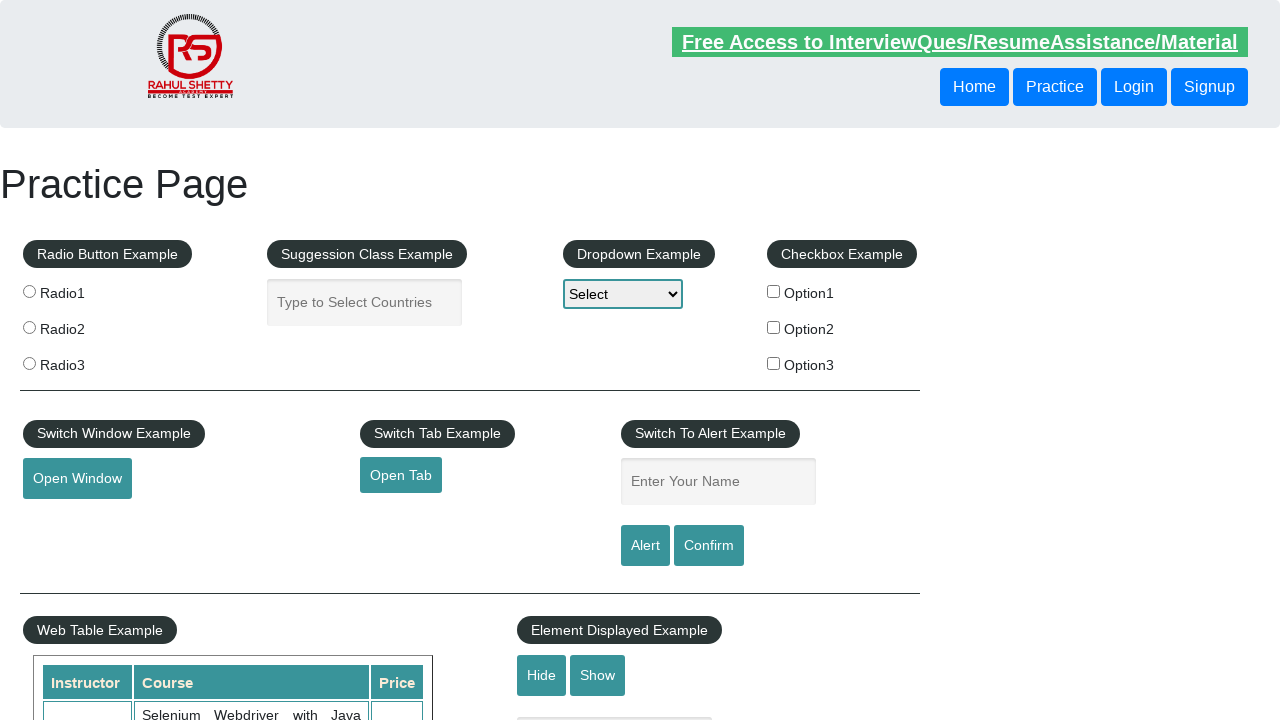

Entered 'Busra' in the name input field on #name
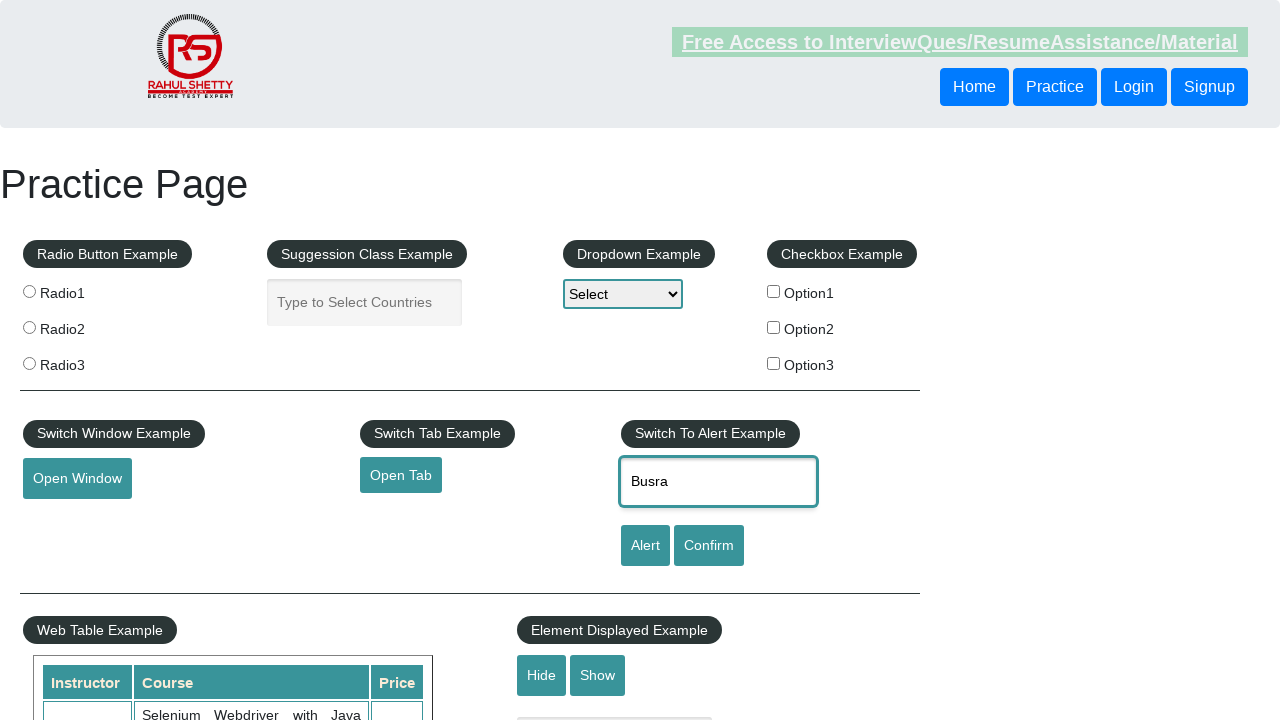

Set up dialog handler to accept alert popups
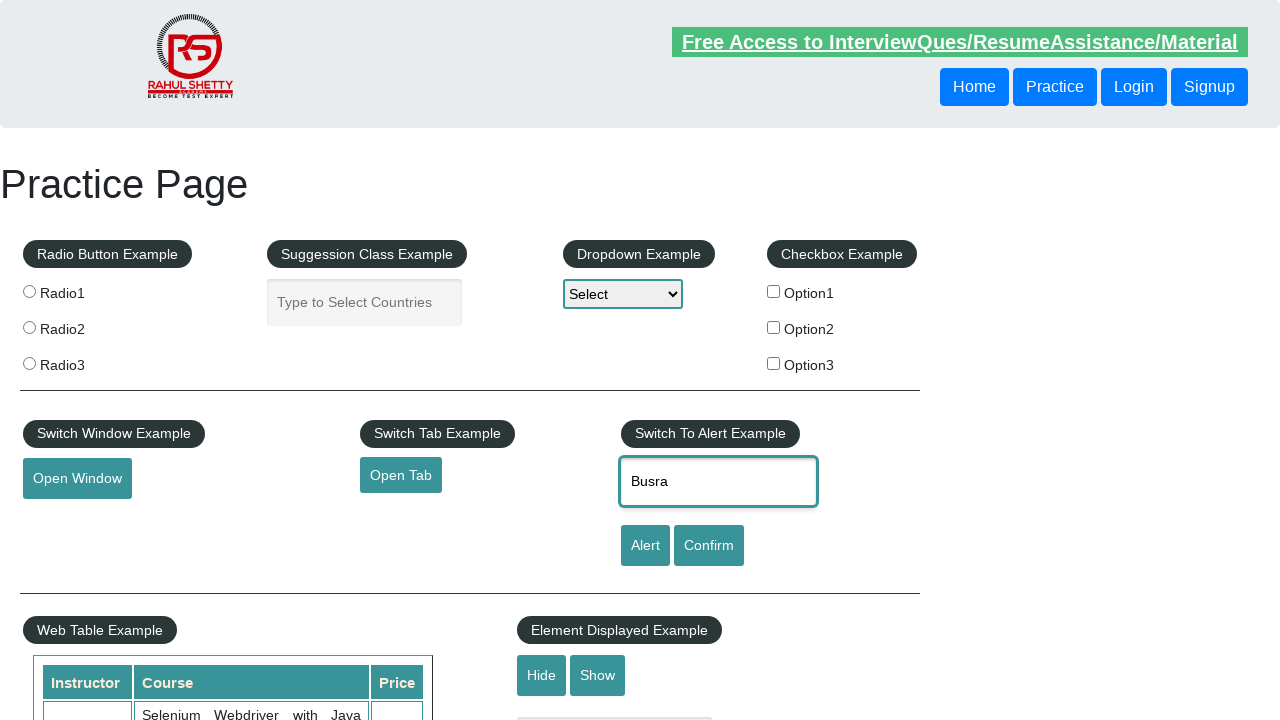

Clicked alert button and accepted the alert popup at (645, 546) on #alertbtn
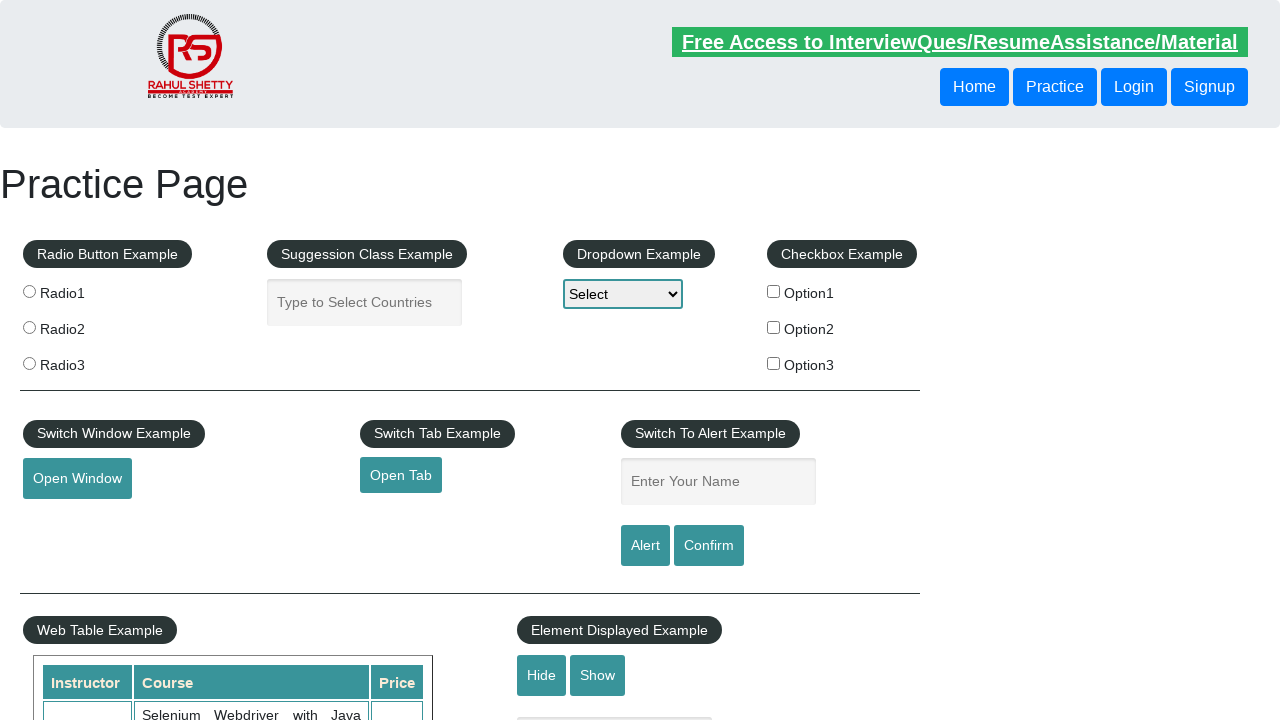

Set up dialog handler to dismiss confirmation popups
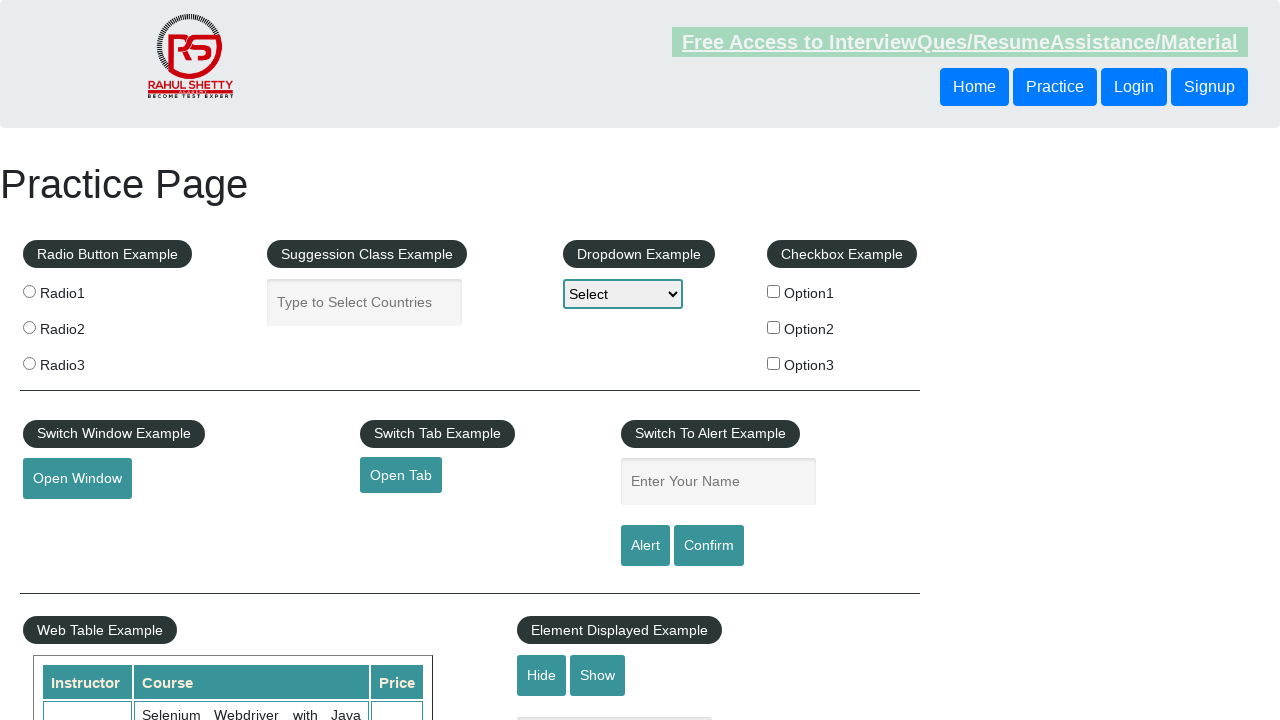

Clicked confirmation button and dismissed the confirmation popup at (709, 546) on #confirmbtn
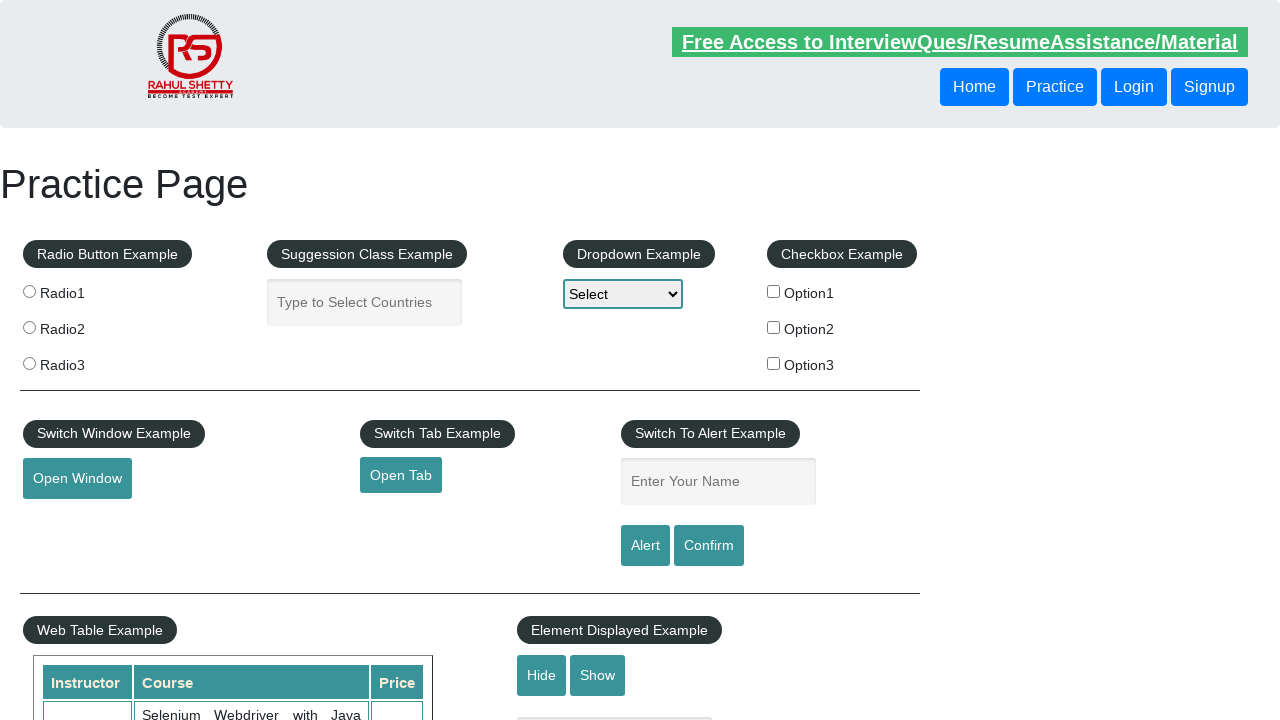

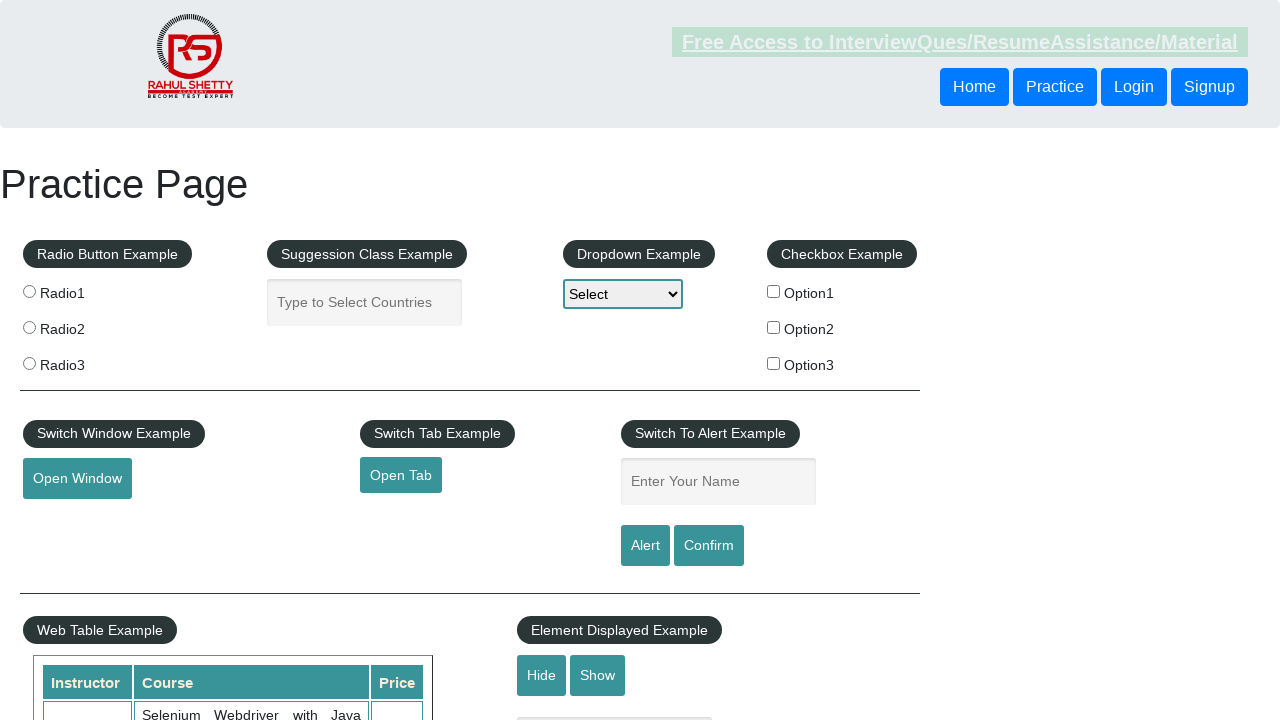